Tests adding a todo item to the list and marking it as completed using the checkbox

Starting URL: https://demo.playwright.dev/todomvc/

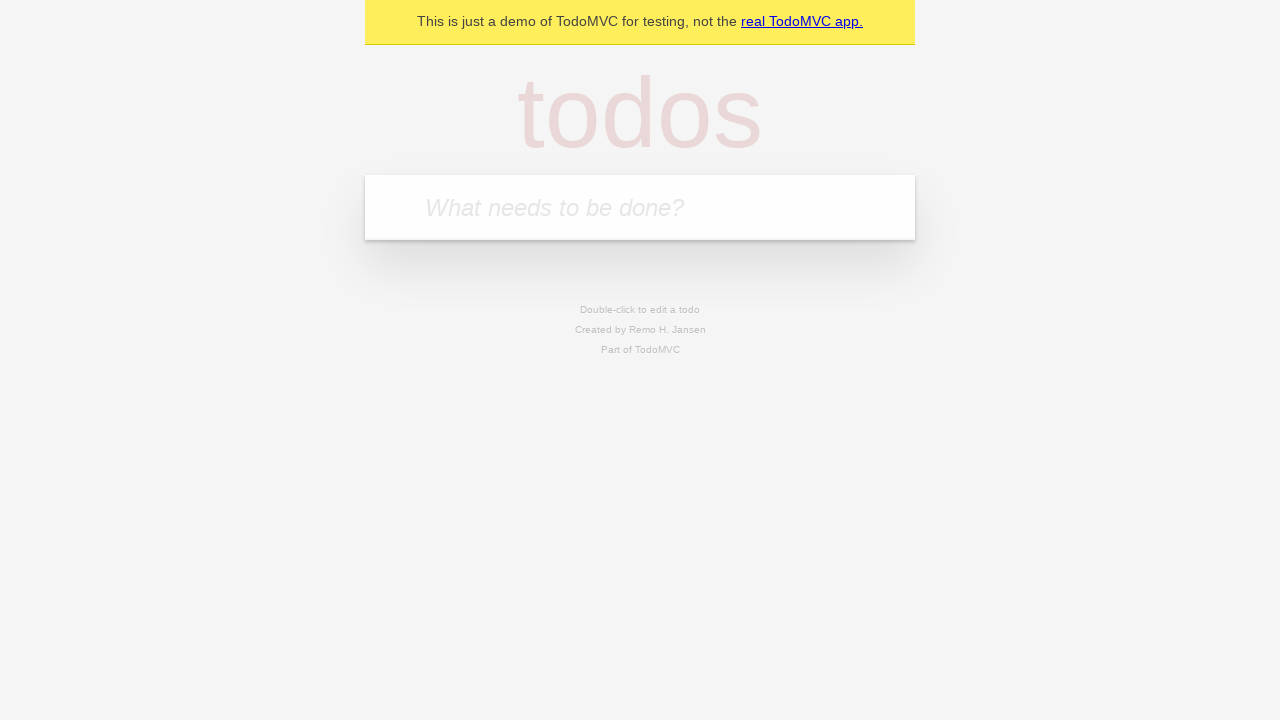

Filled todo input field with 'John Doe' on [placeholder="What needs to be done?"]
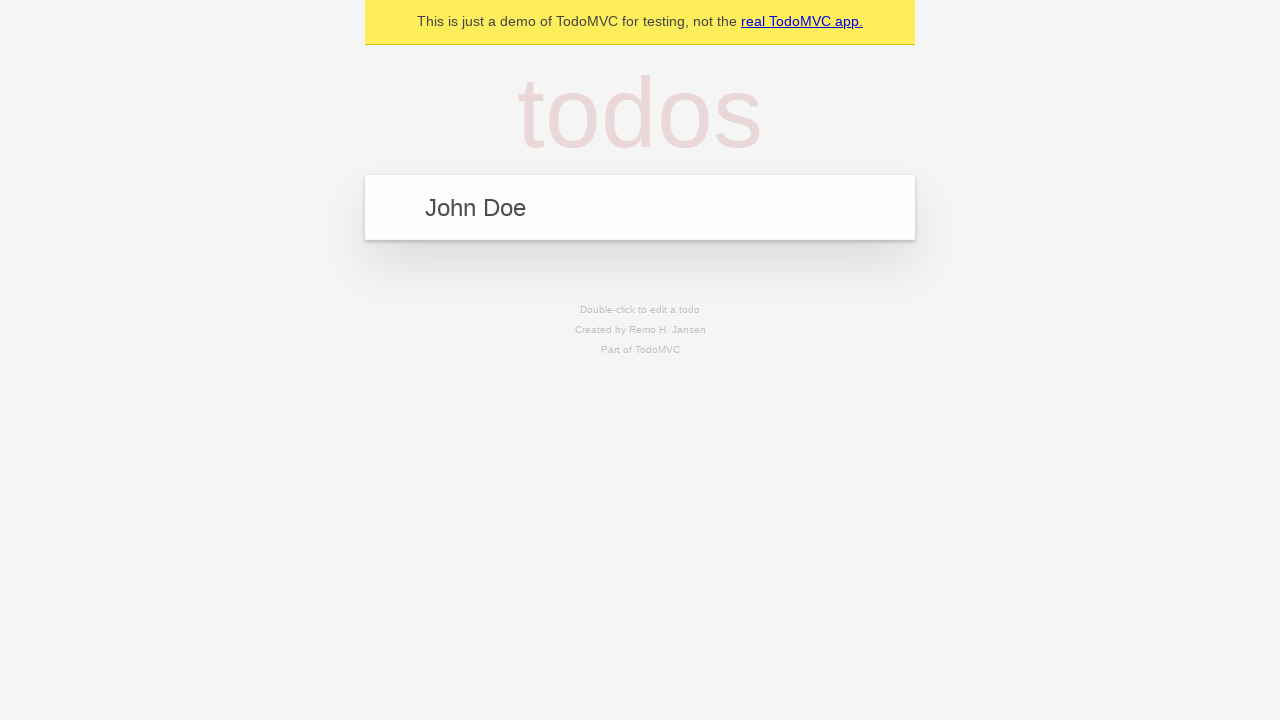

Pressed Enter to submit the todo item on [placeholder="What needs to be done?"]
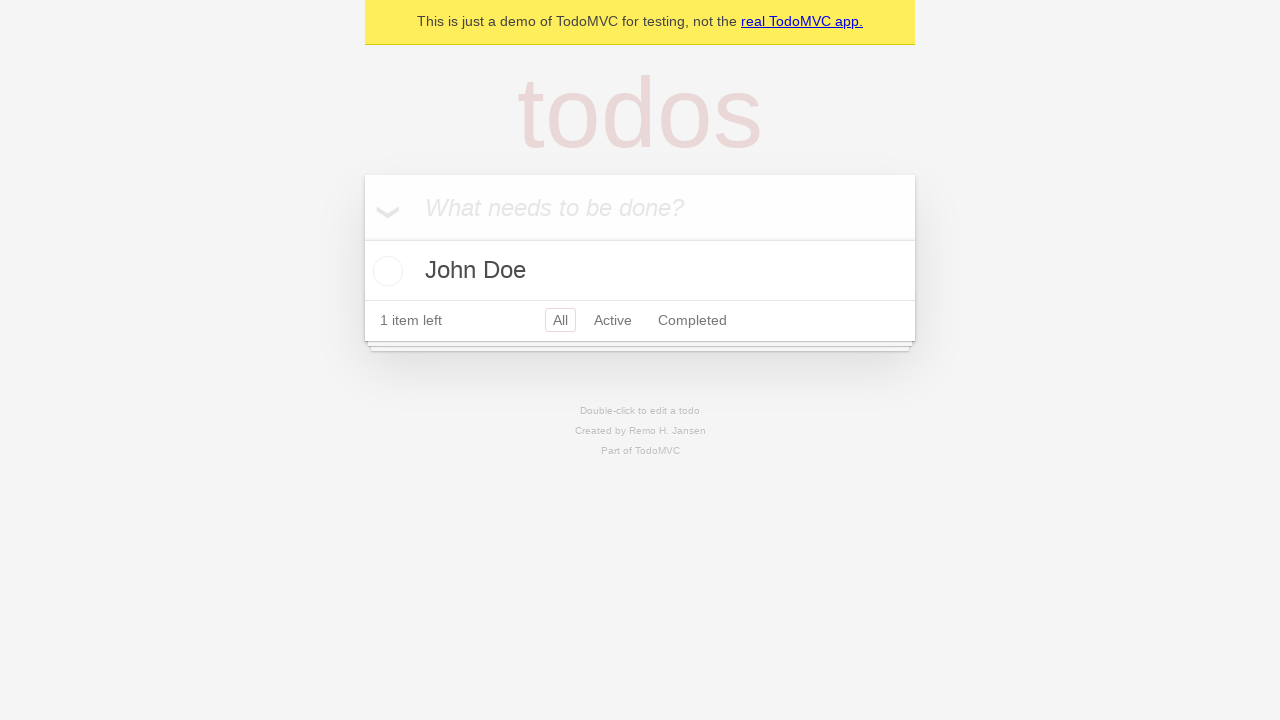

Located the checkbox toggle element
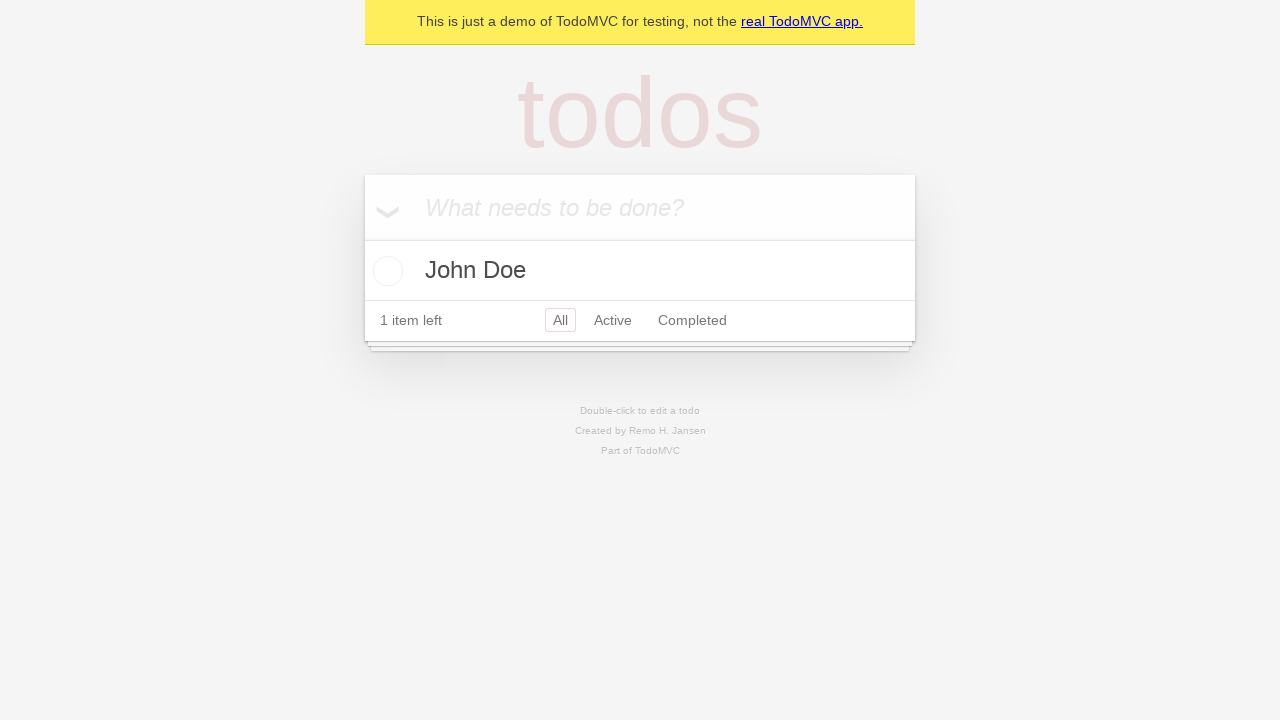

Marked todo item as completed by checking the checkbox at (385, 271) on .toggle
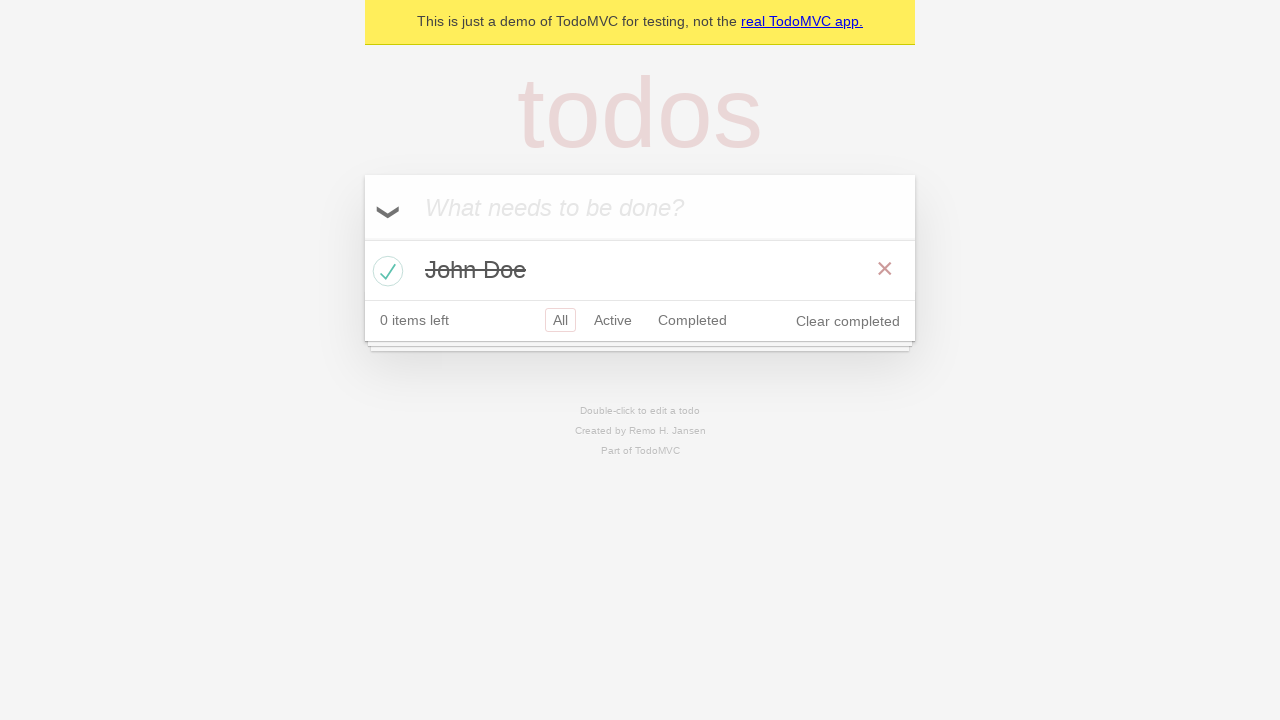

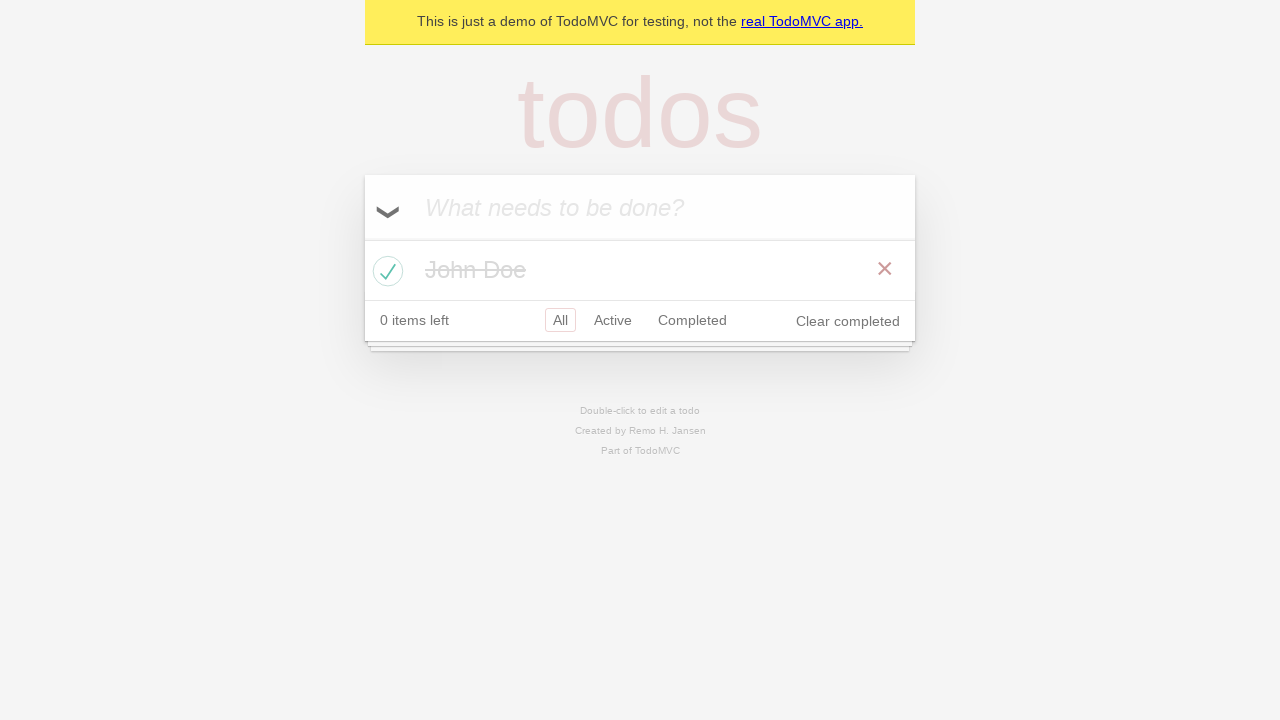